Iterates through product listings, clicks each product to view details, verifies the product name consistency, then navigates back

Starting URL: https://www.saucedemo.com

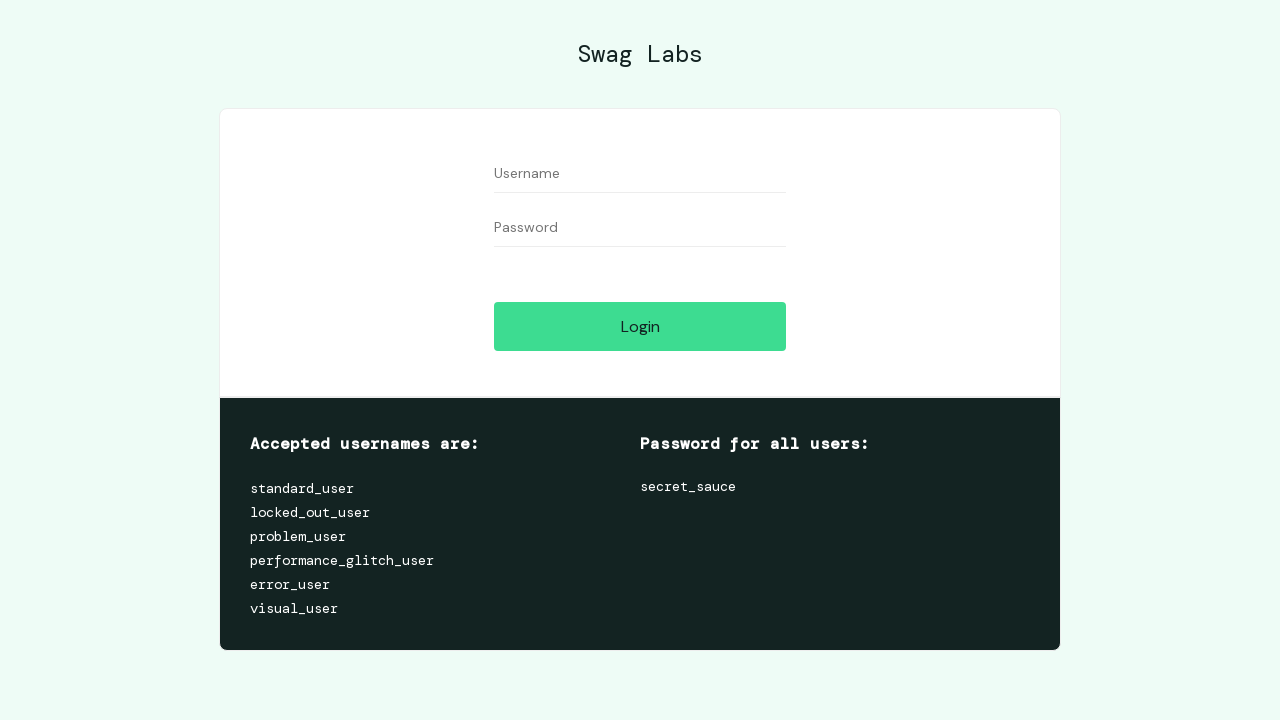

Filled username field with 'standard_user' on #user-name
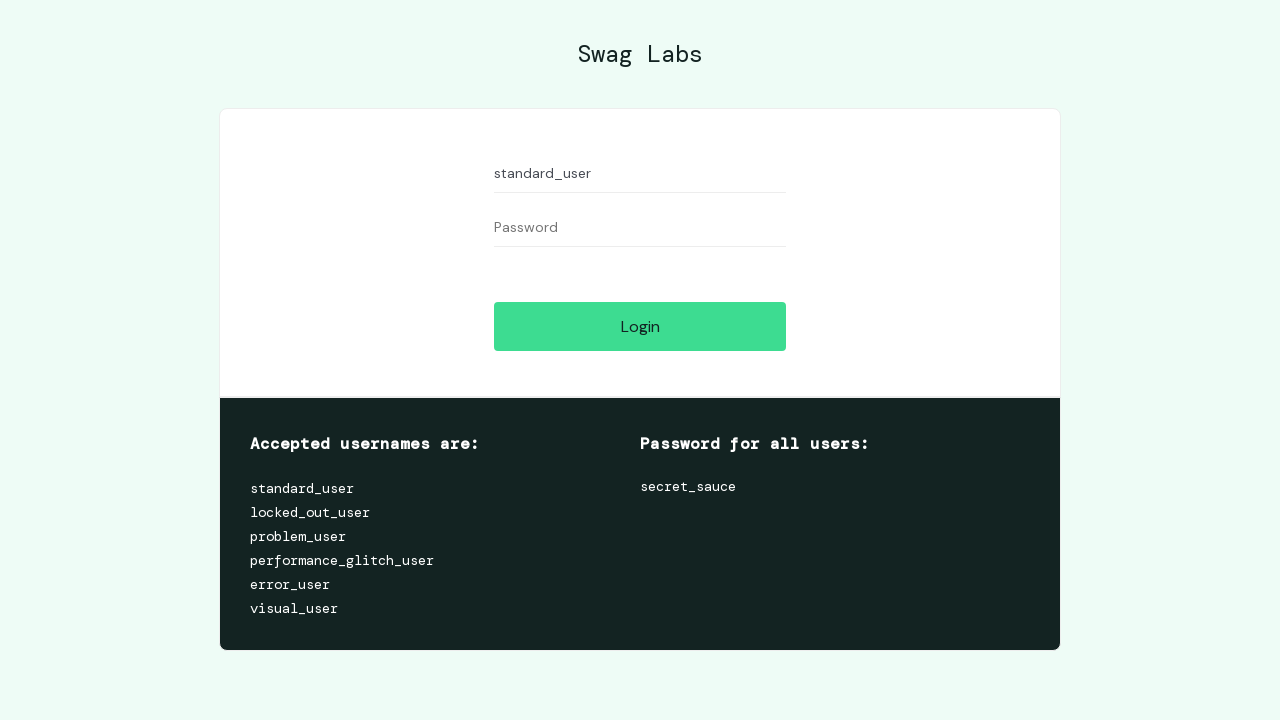

Filled password field with 'secret_sauce' on #password
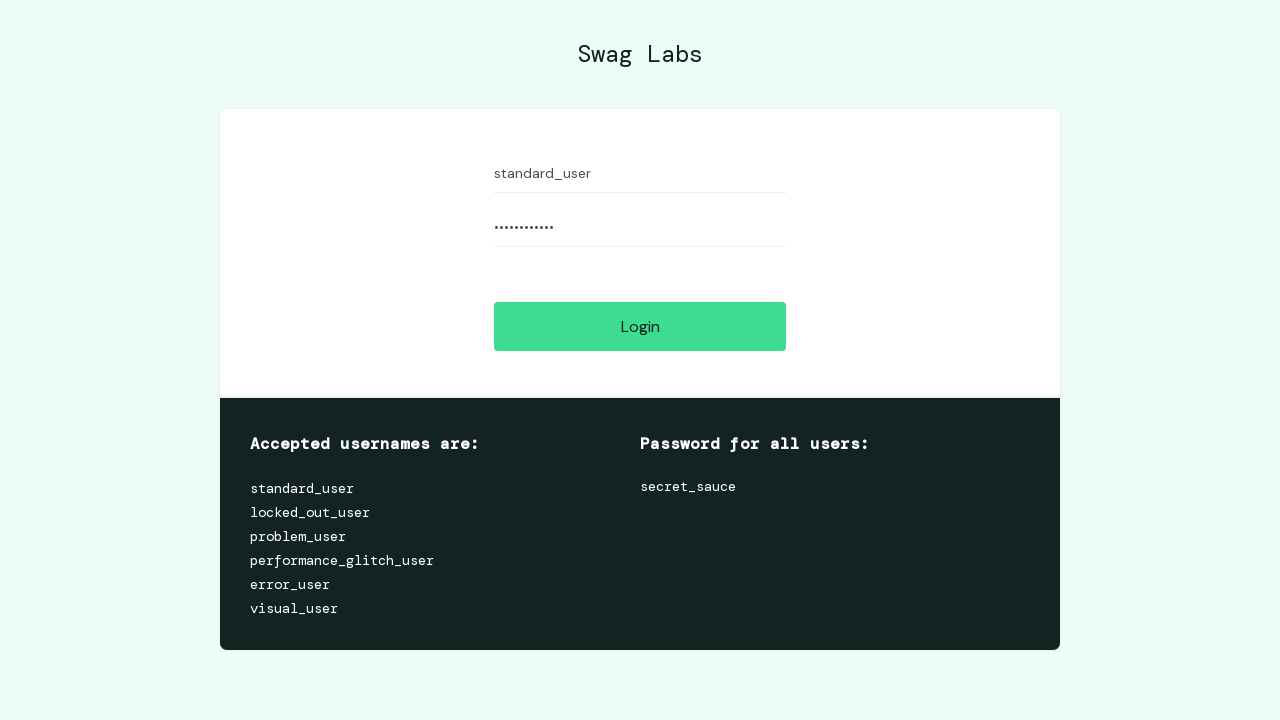

Clicked login button at (640, 326) on #login-button
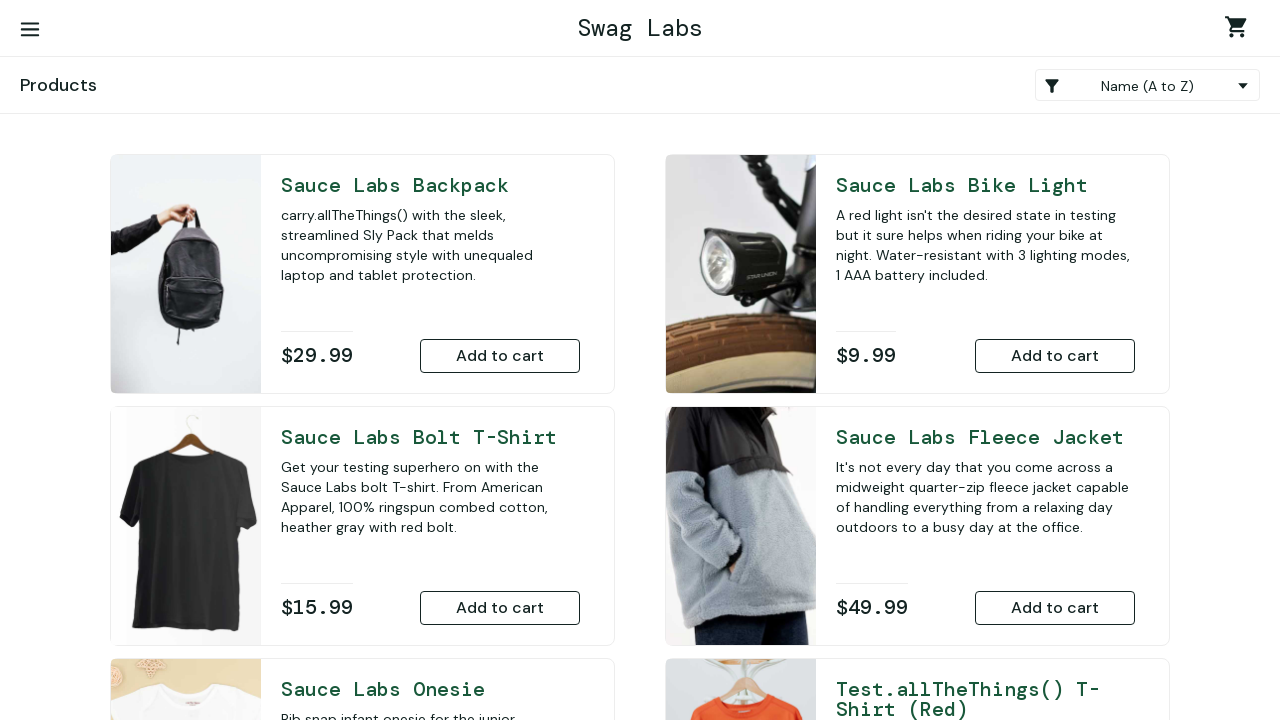

Products loaded on inventory page
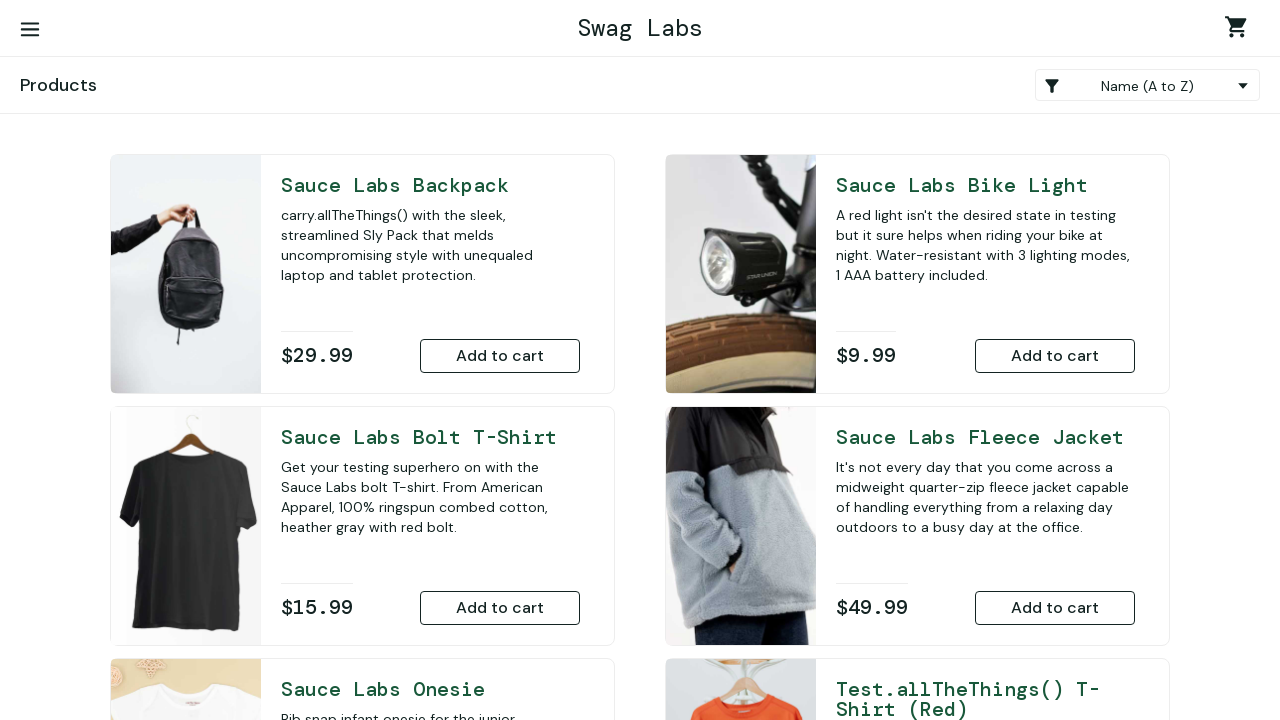

Retrieved all product elements (found 6 products)
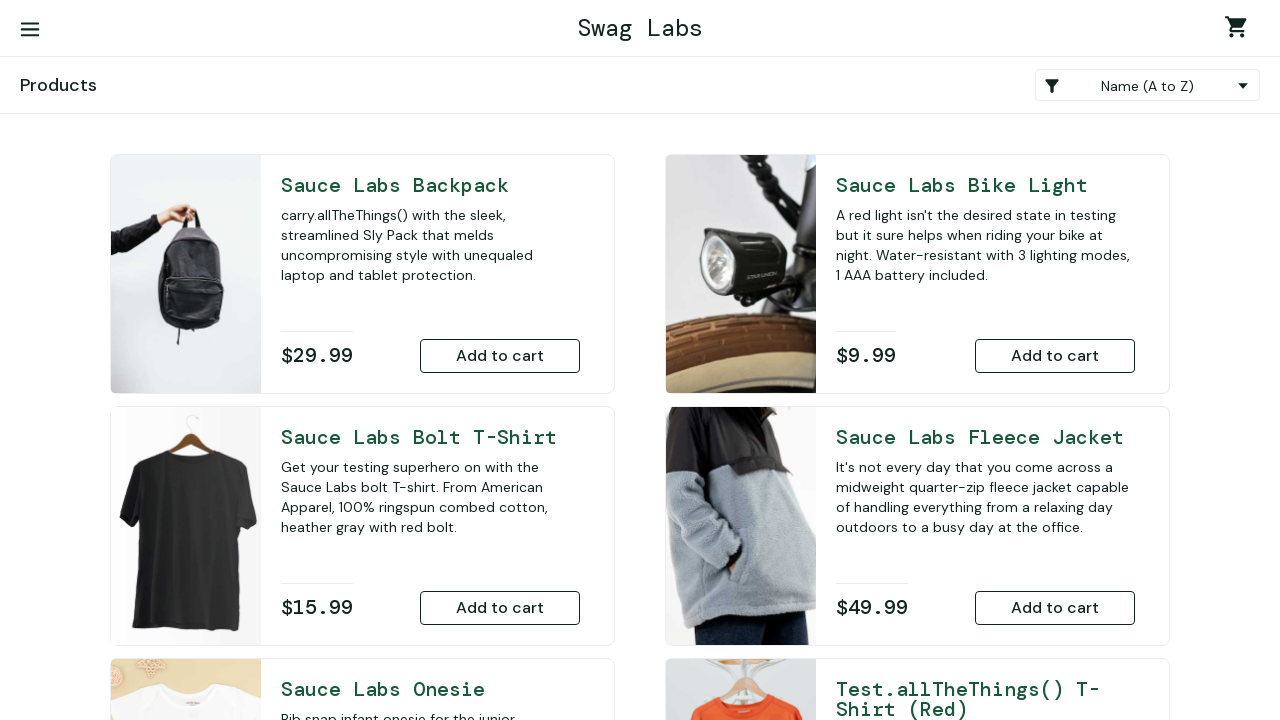

Retrieved product name from listing page: 'Sauce Labs Bike Light'
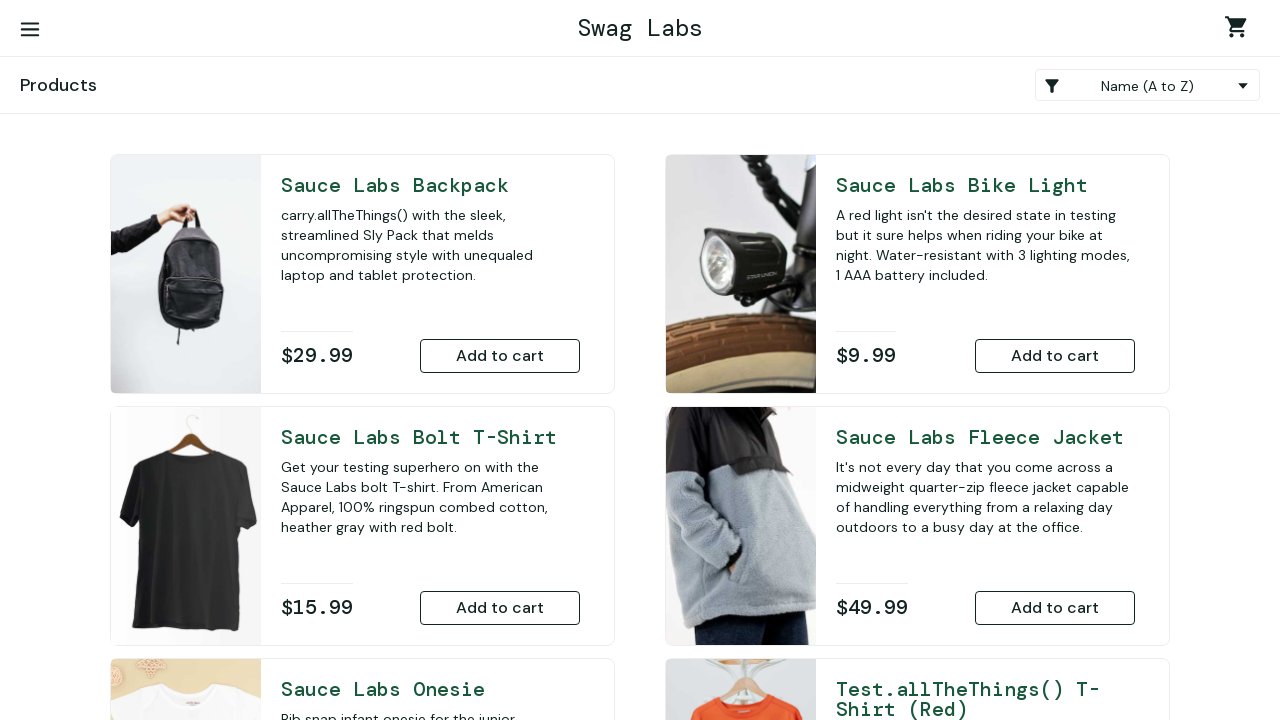

Clicked on product 'Sauce Labs Bike Light' to view details at (985, 185) on //*[@id='item_0_title_link']/div
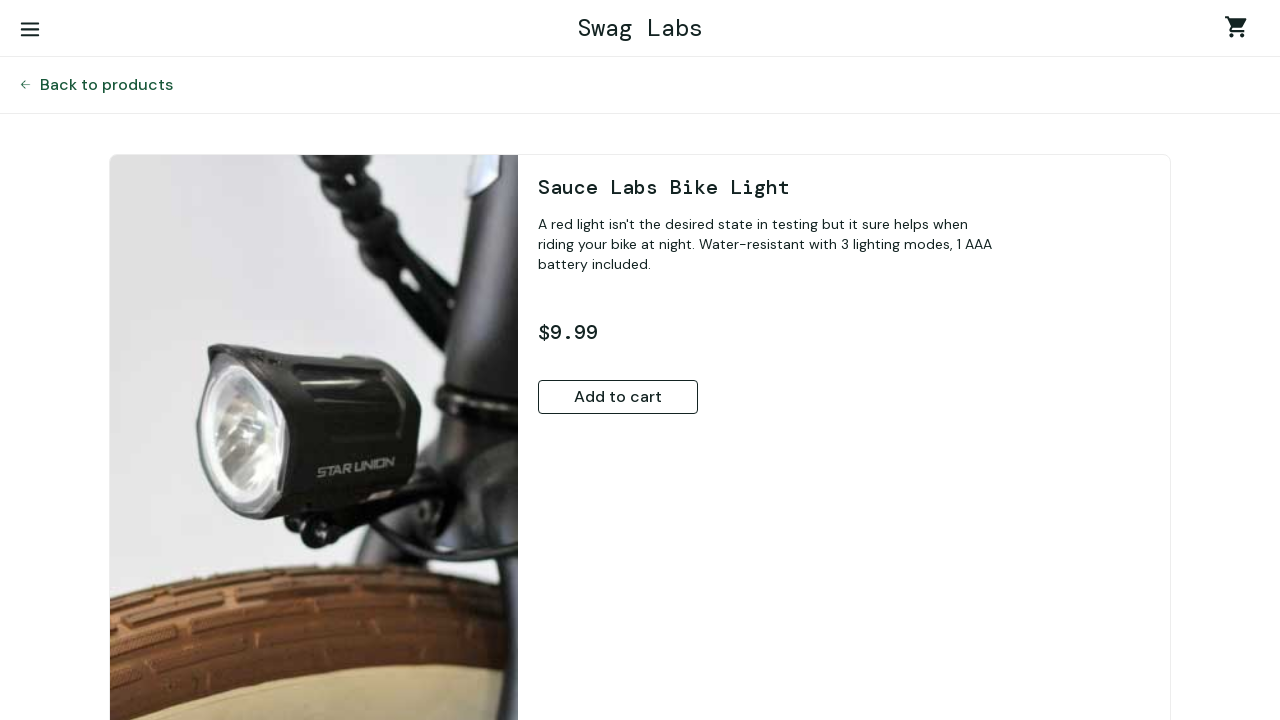

Retrieved product name from details page: 'Sauce Labs Bike Light'
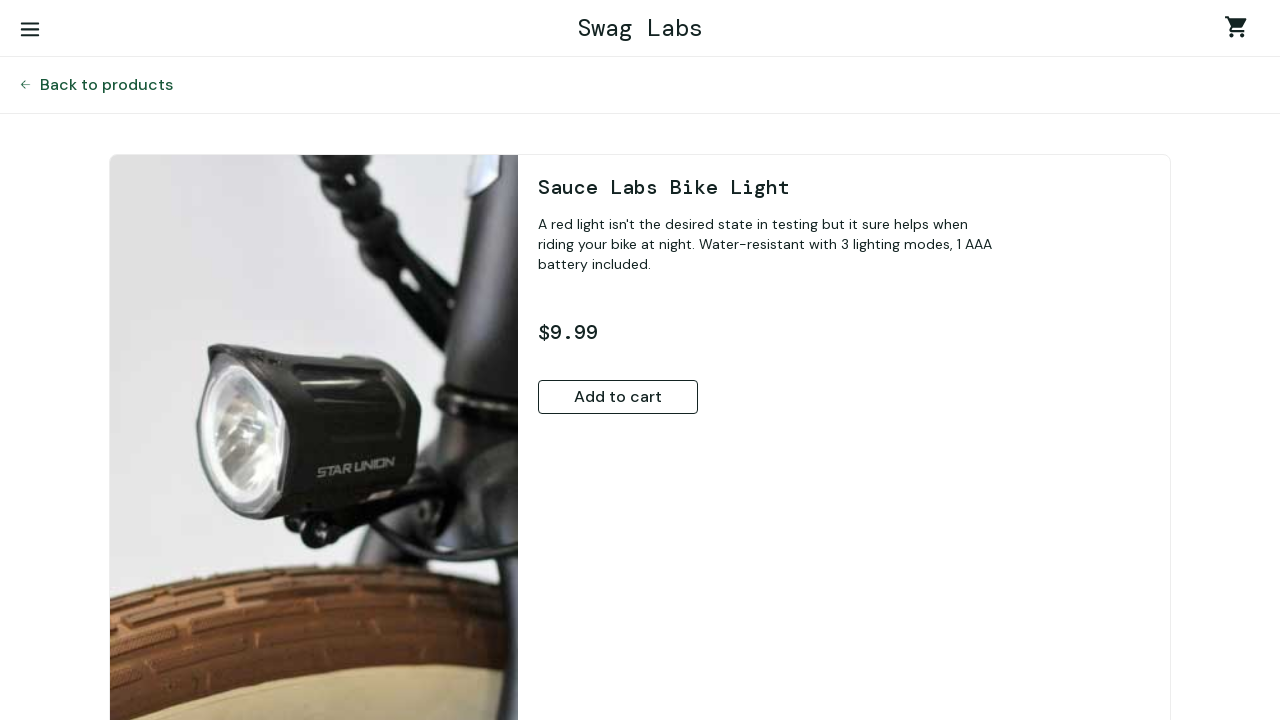

Navigated back to products listing page
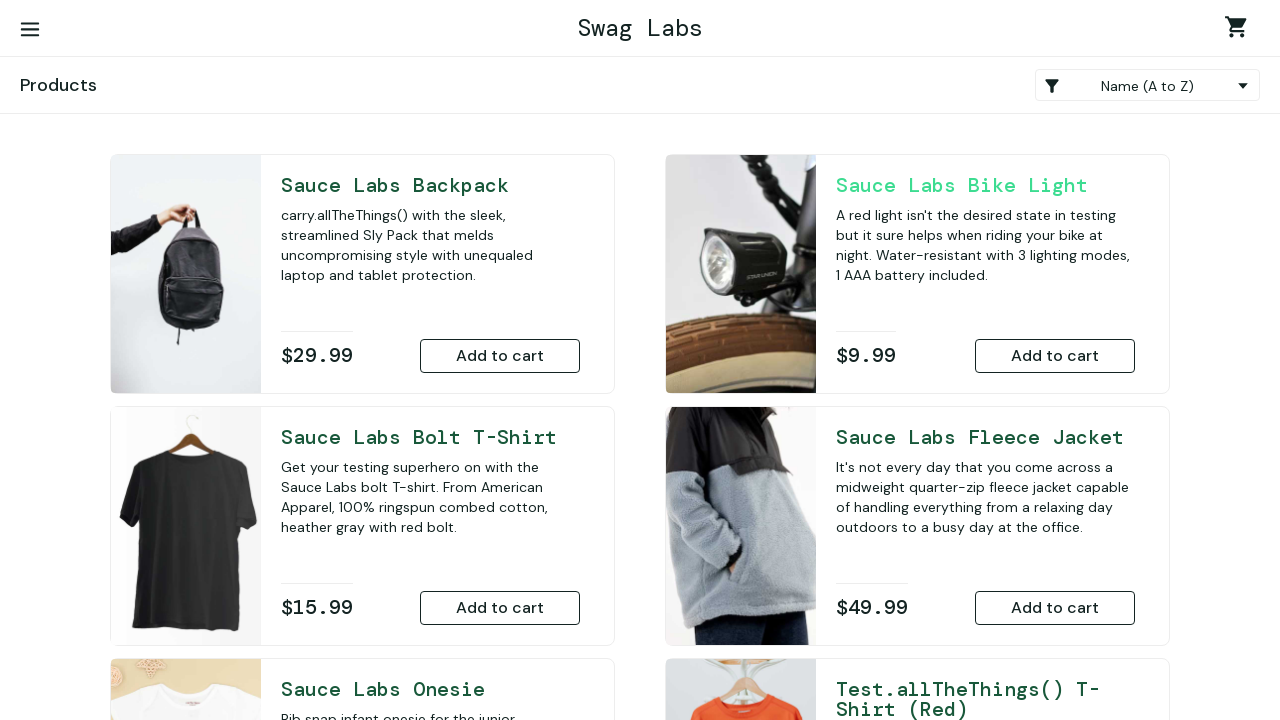

Retrieved product name from listing page: 'Sauce Labs Bolt T-Shirt'
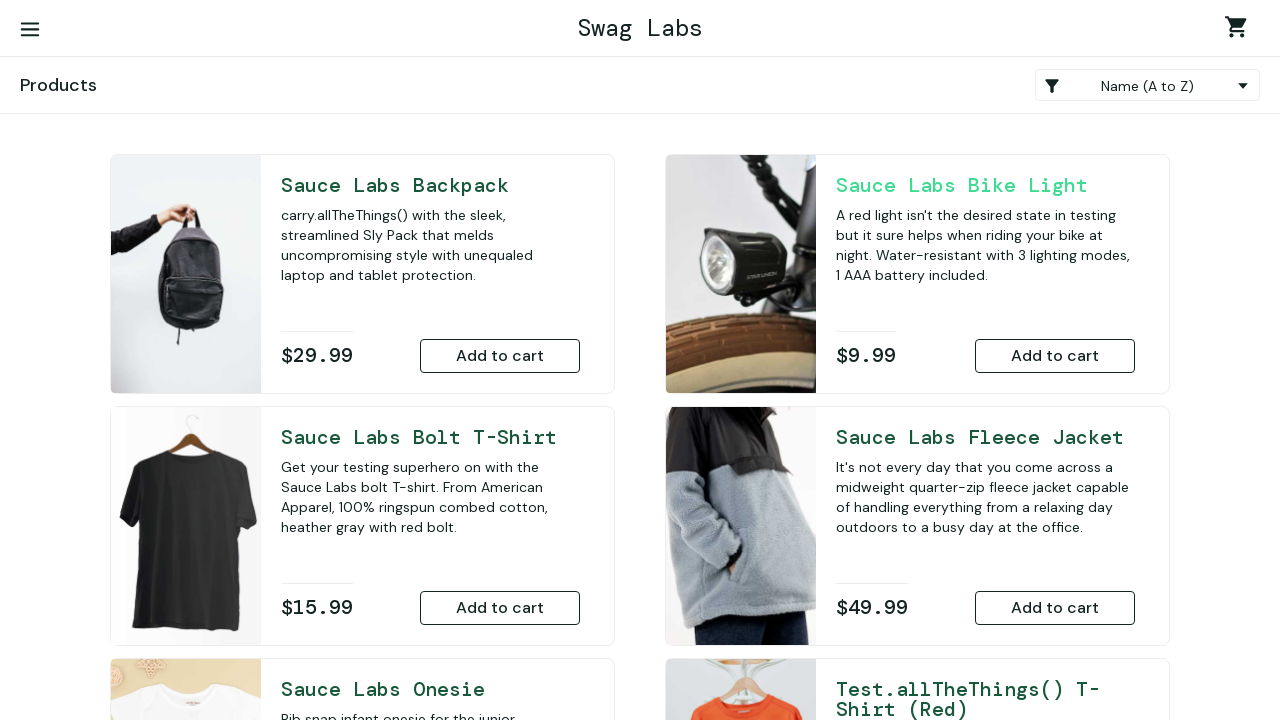

Clicked on product 'Sauce Labs Bolt T-Shirt' to view details at (430, 437) on //*[@id='item_1_title_link']/div
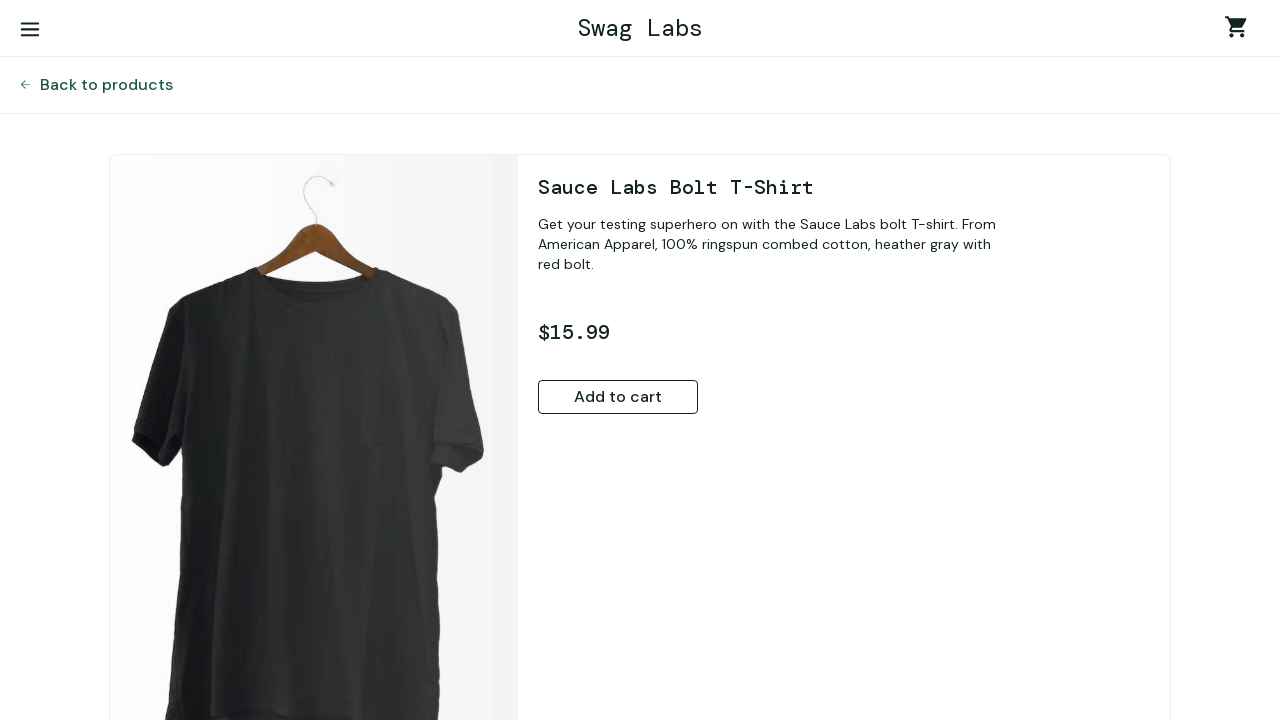

Retrieved product name from details page: 'Sauce Labs Bolt T-Shirt'
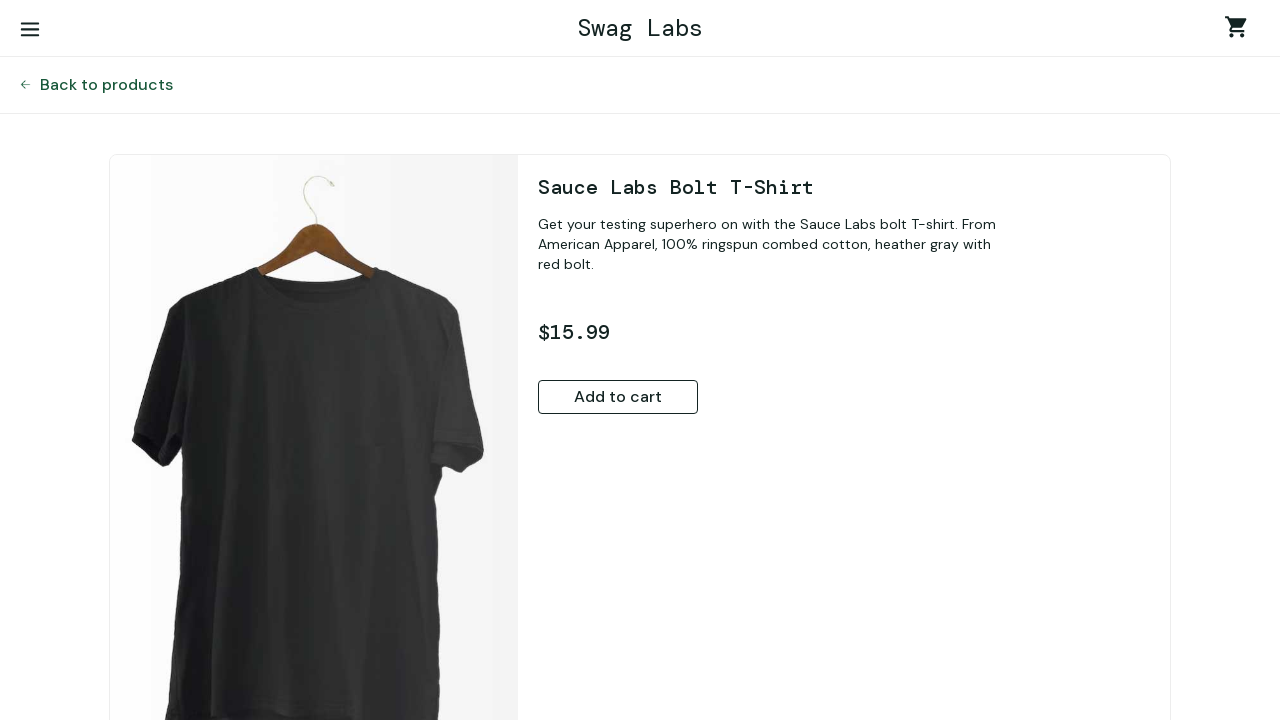

Navigated back to products listing page
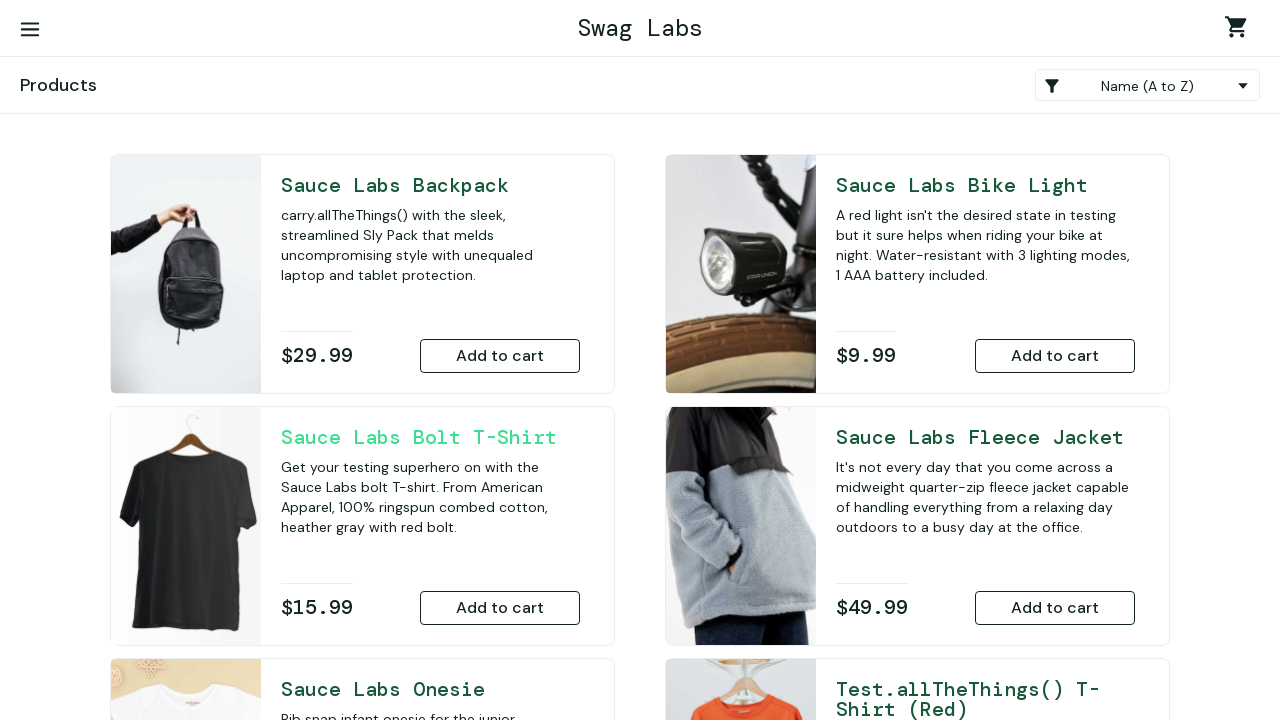

Retrieved product name from listing page: 'Sauce Labs Onesie'
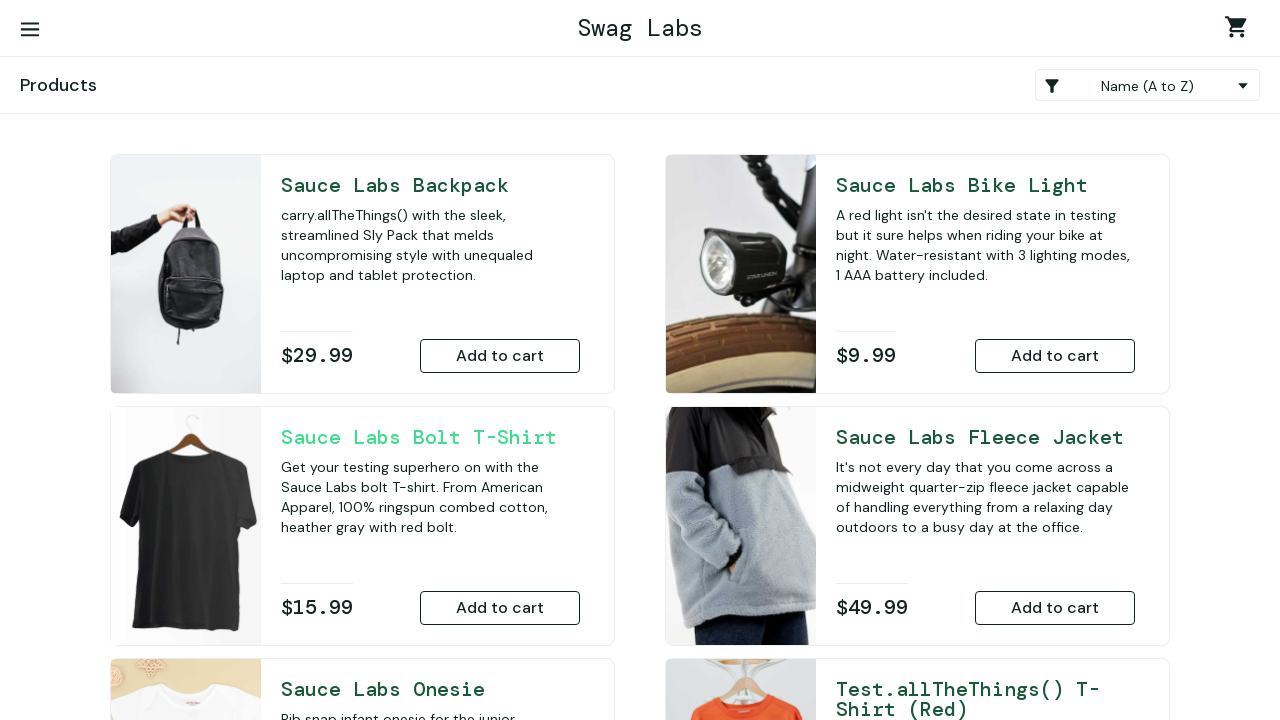

Clicked on product 'Sauce Labs Onesie' to view details at (430, 689) on //*[@id='item_2_title_link']/div
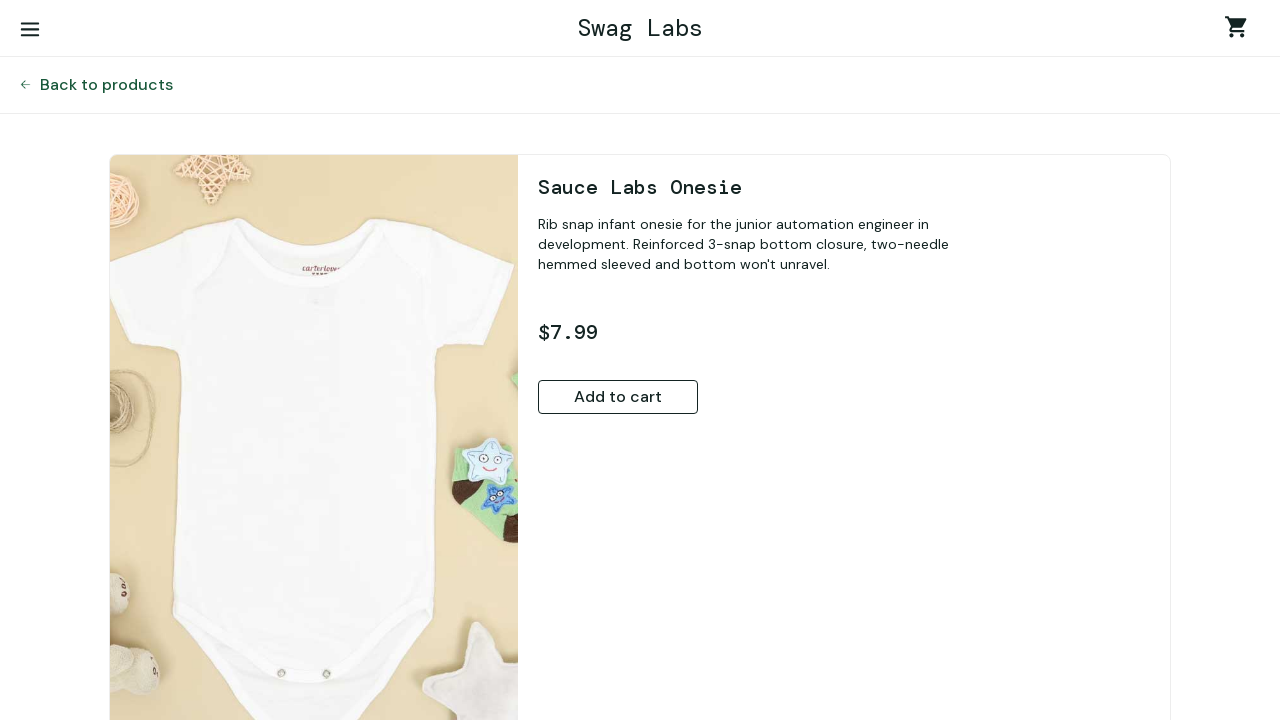

Retrieved product name from details page: 'Sauce Labs Onesie'
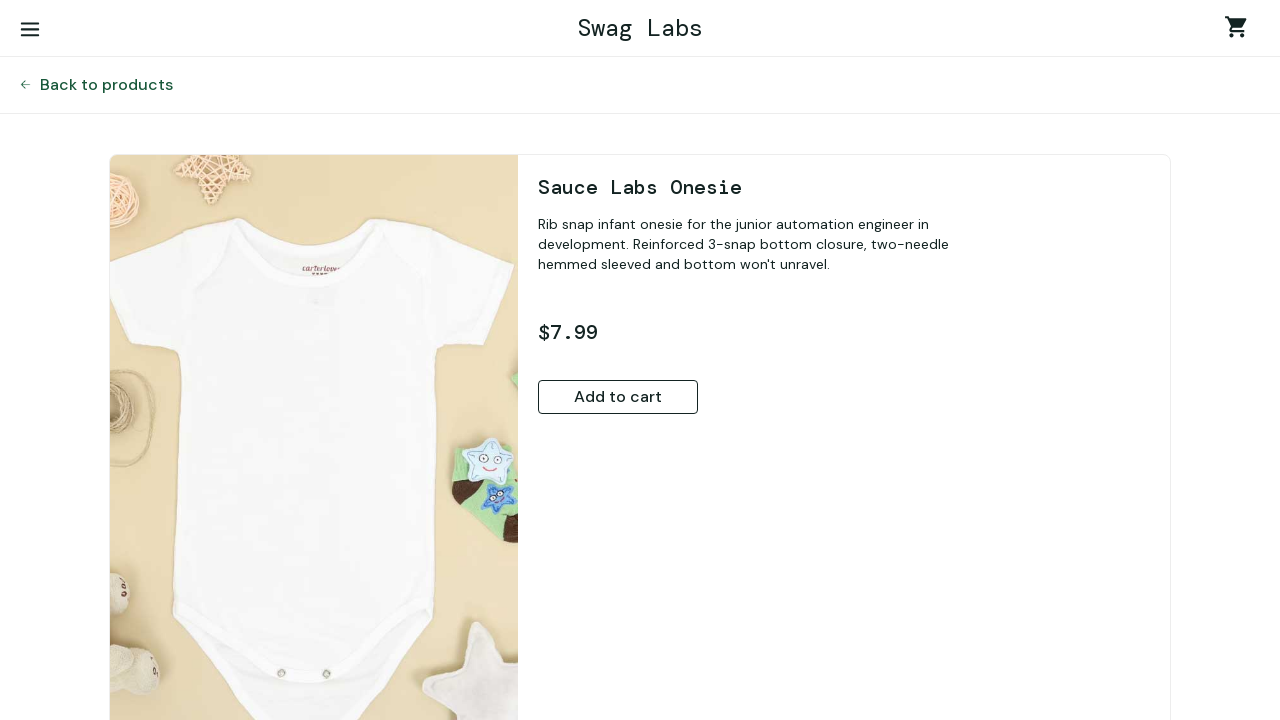

Navigated back to products listing page
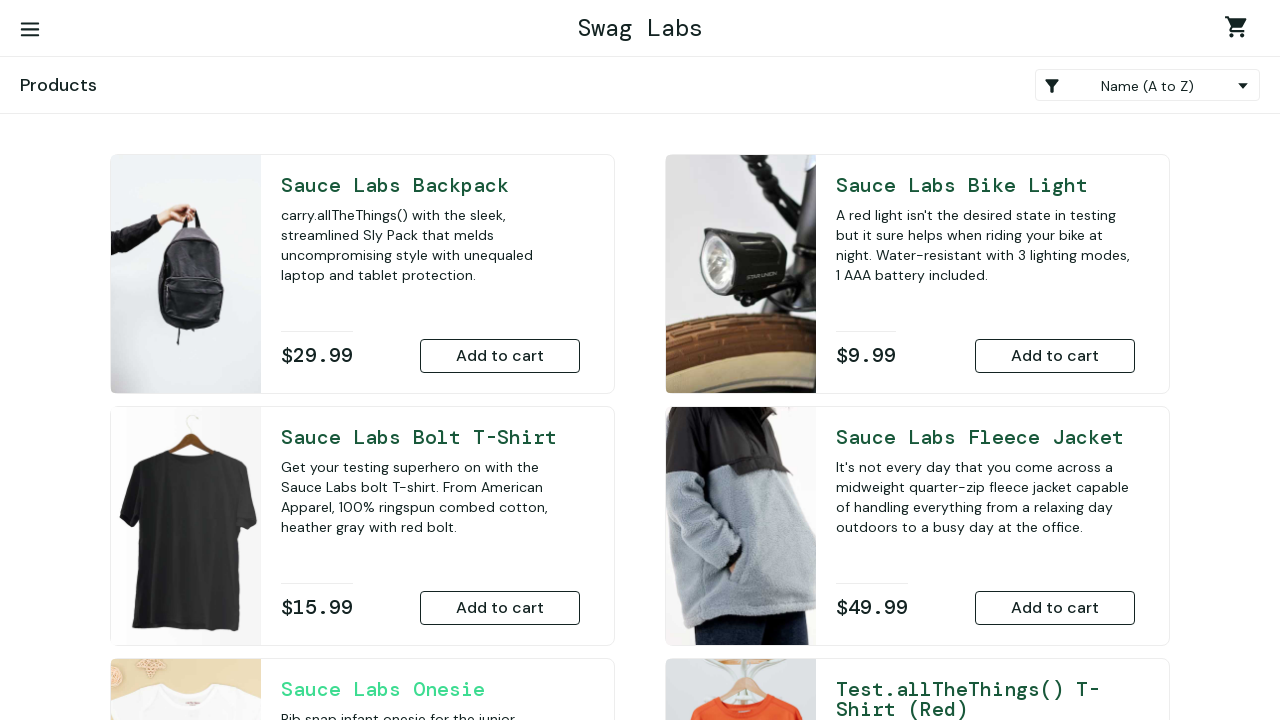

Retrieved product name from listing page: 'Test.allTheThings() T-Shirt (Red)'
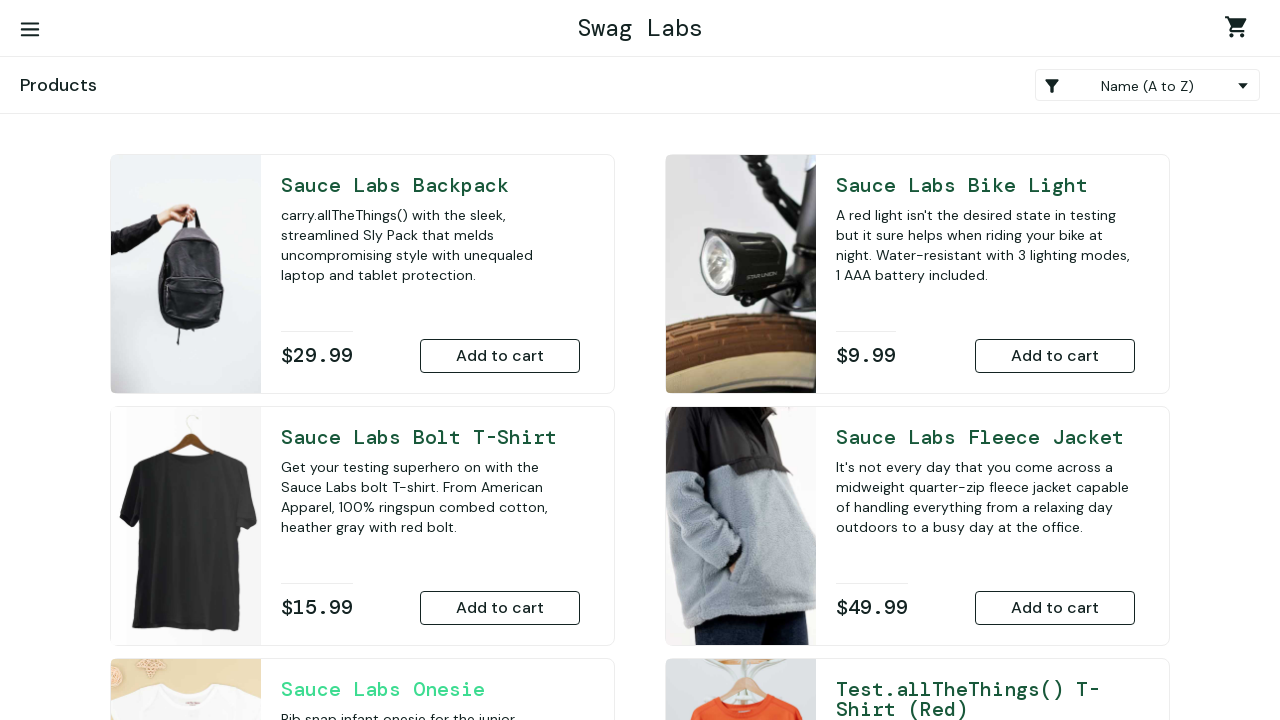

Clicked on product 'Test.allTheThings() T-Shirt (Red)' to view details at (985, 699) on //*[@id='item_3_title_link']/div
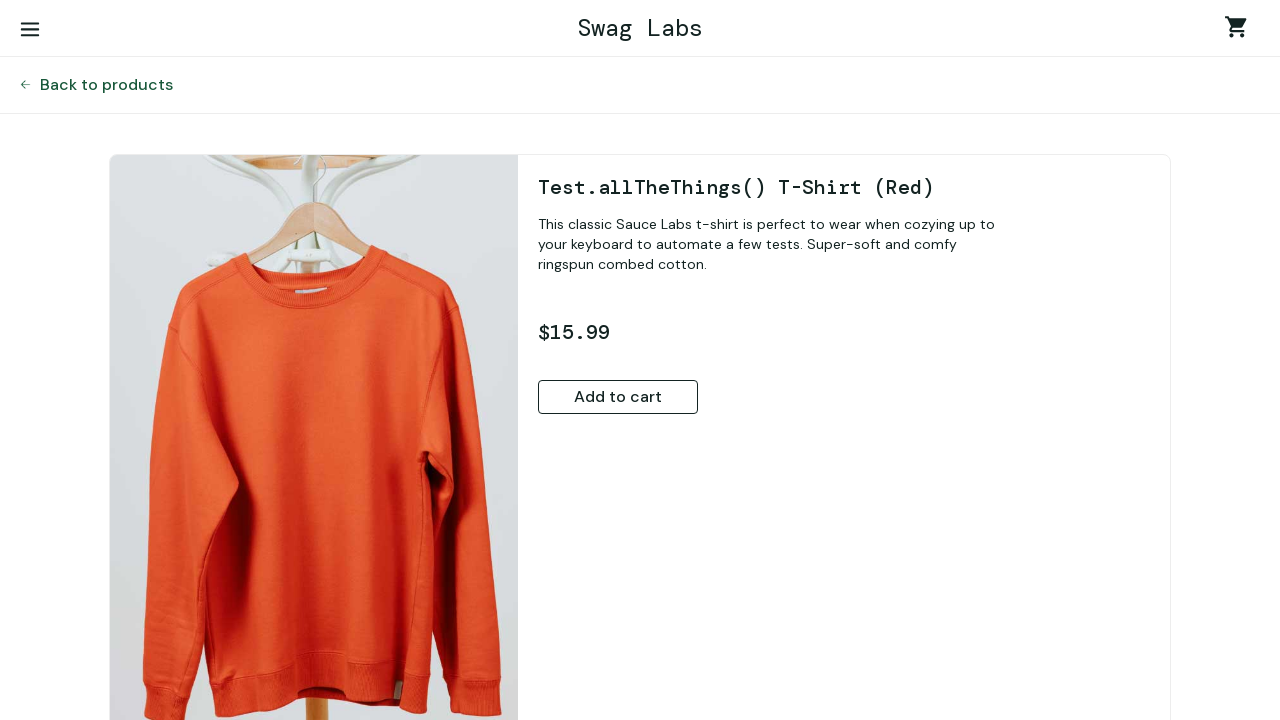

Retrieved product name from details page: 'Test.allTheThings() T-Shirt (Red)'
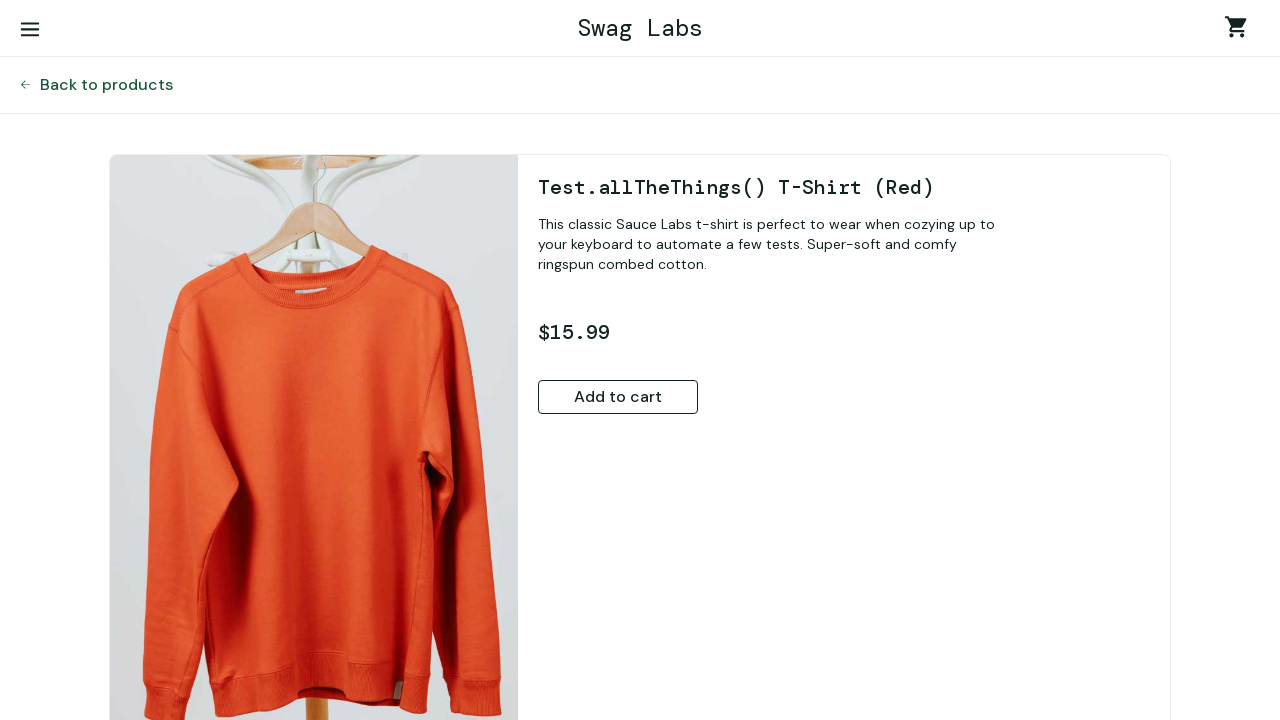

Navigated back to products listing page
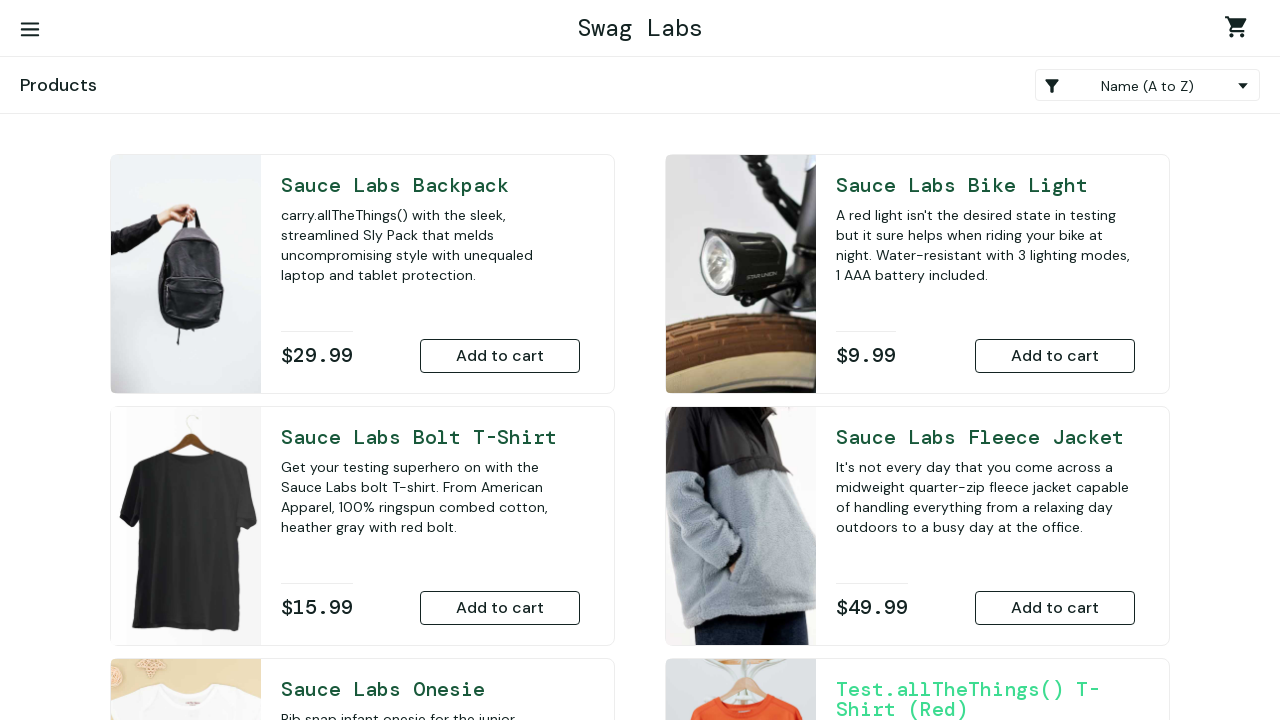

Retrieved product name from listing page: 'Sauce Labs Backpack'
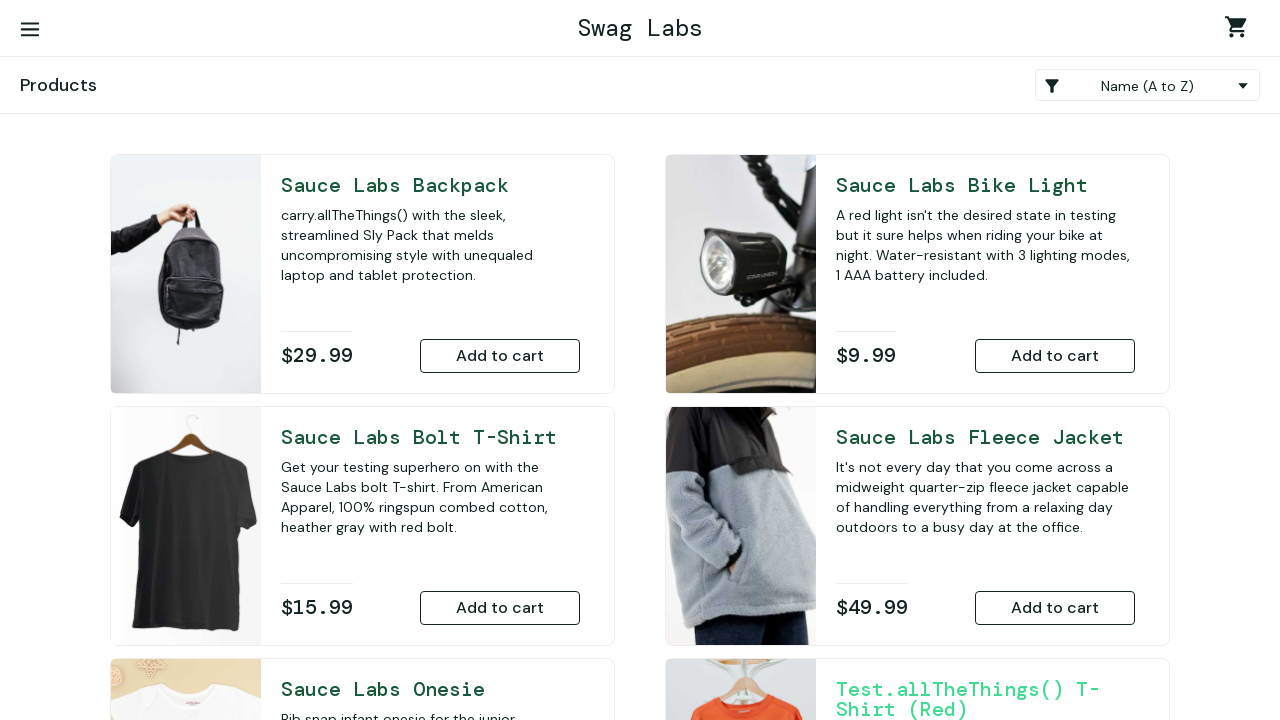

Clicked on product 'Sauce Labs Backpack' to view details at (430, 185) on //*[@id='item_4_title_link']/div
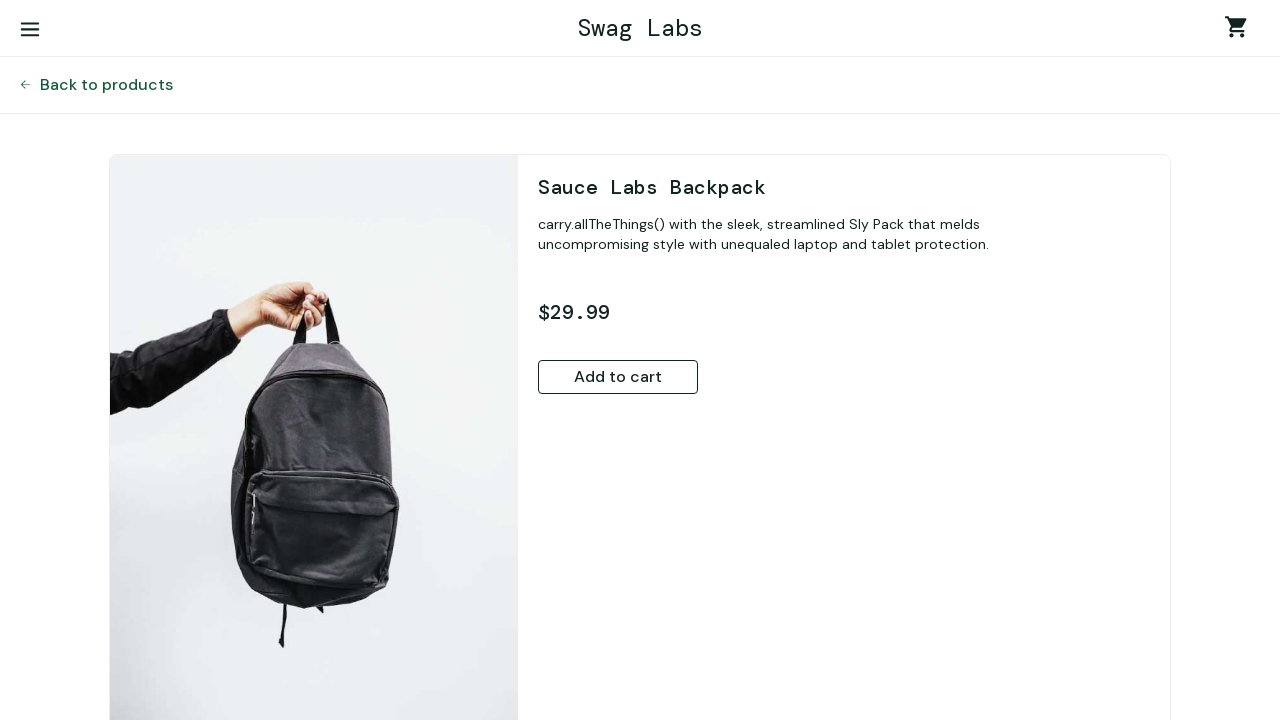

Retrieved product name from details page: 'Sauce Labs Backpack'
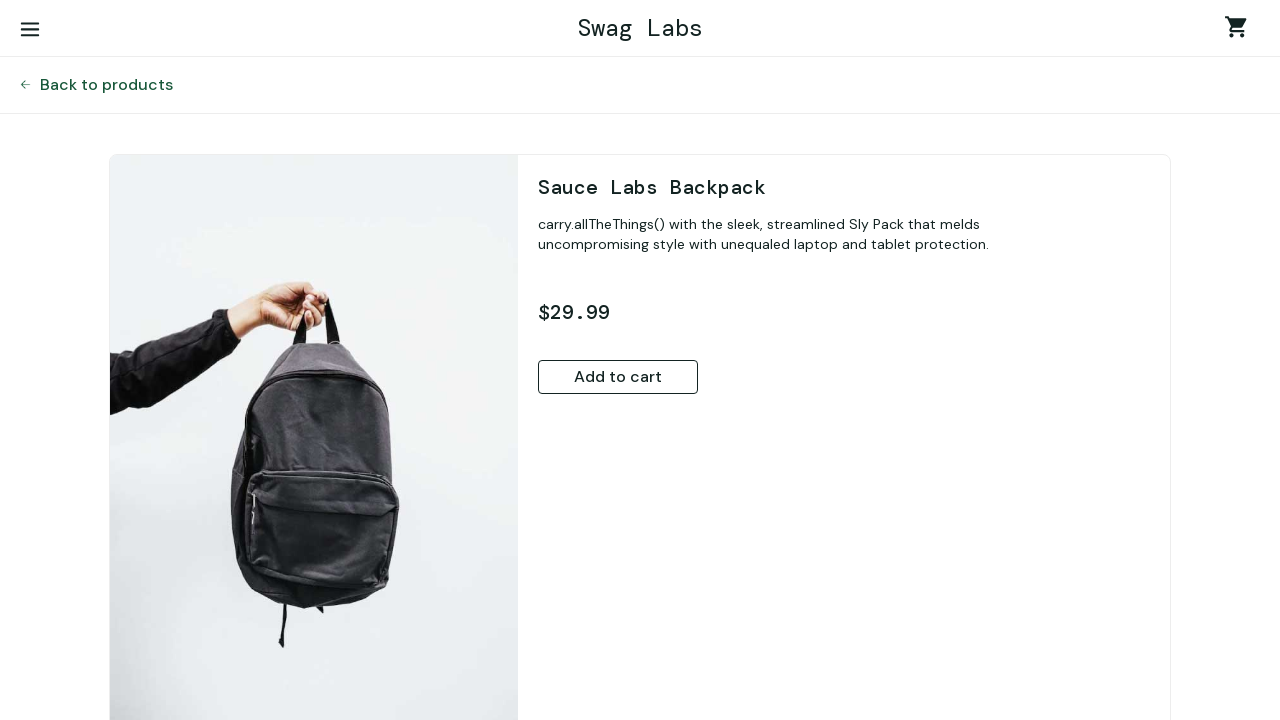

Navigated back to products listing page
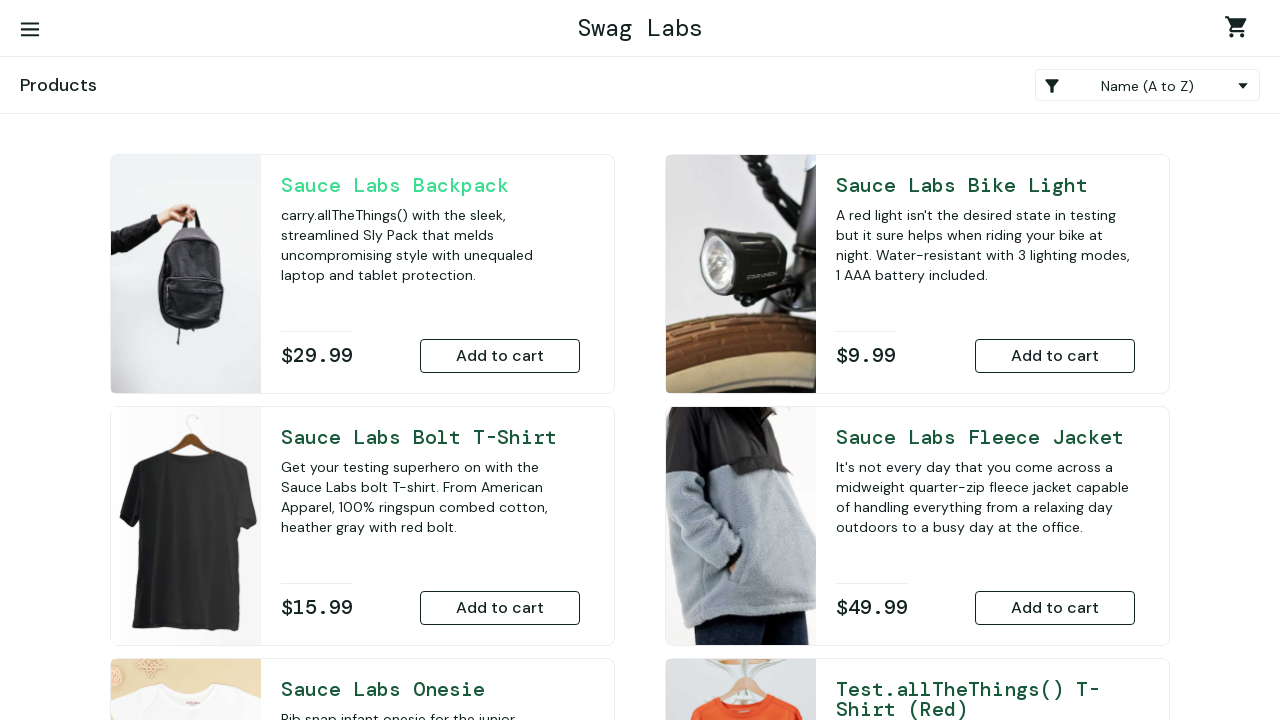

Retrieved product name from listing page: 'Sauce Labs Fleece Jacket'
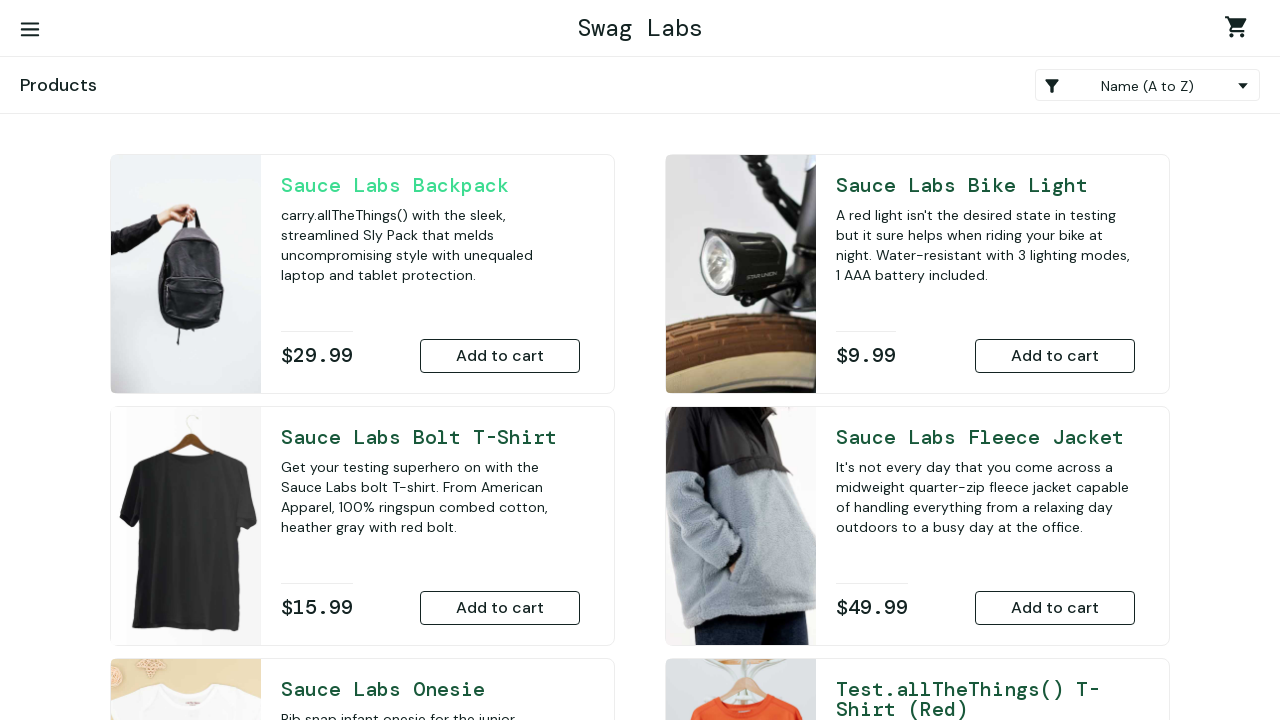

Clicked on product 'Sauce Labs Fleece Jacket' to view details at (985, 437) on //*[@id='item_5_title_link']/div
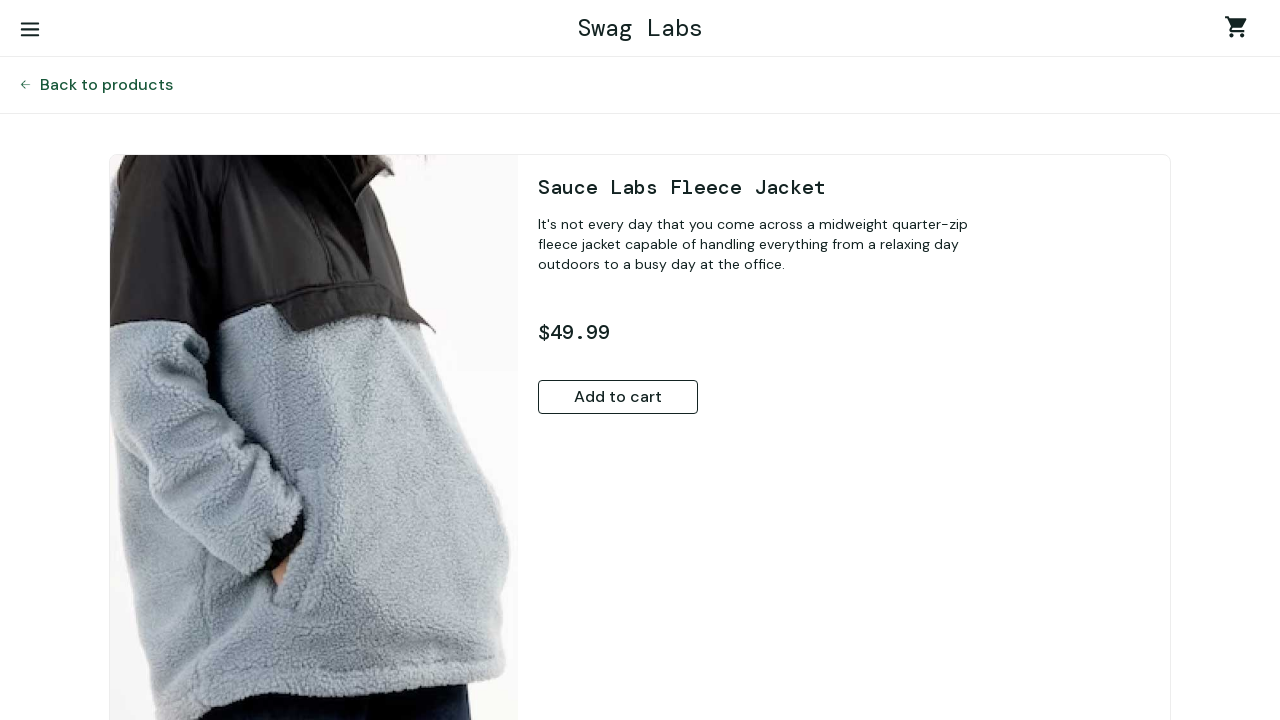

Retrieved product name from details page: 'Sauce Labs Fleece Jacket'
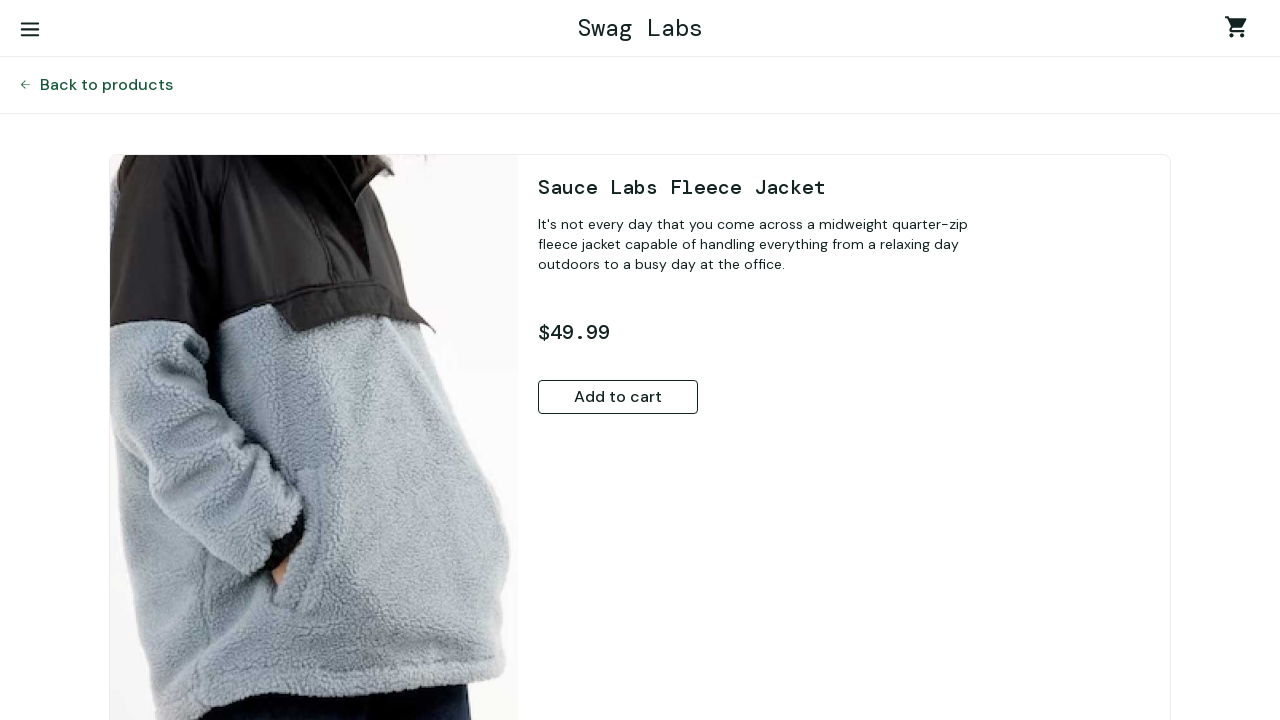

Navigated back to products listing page
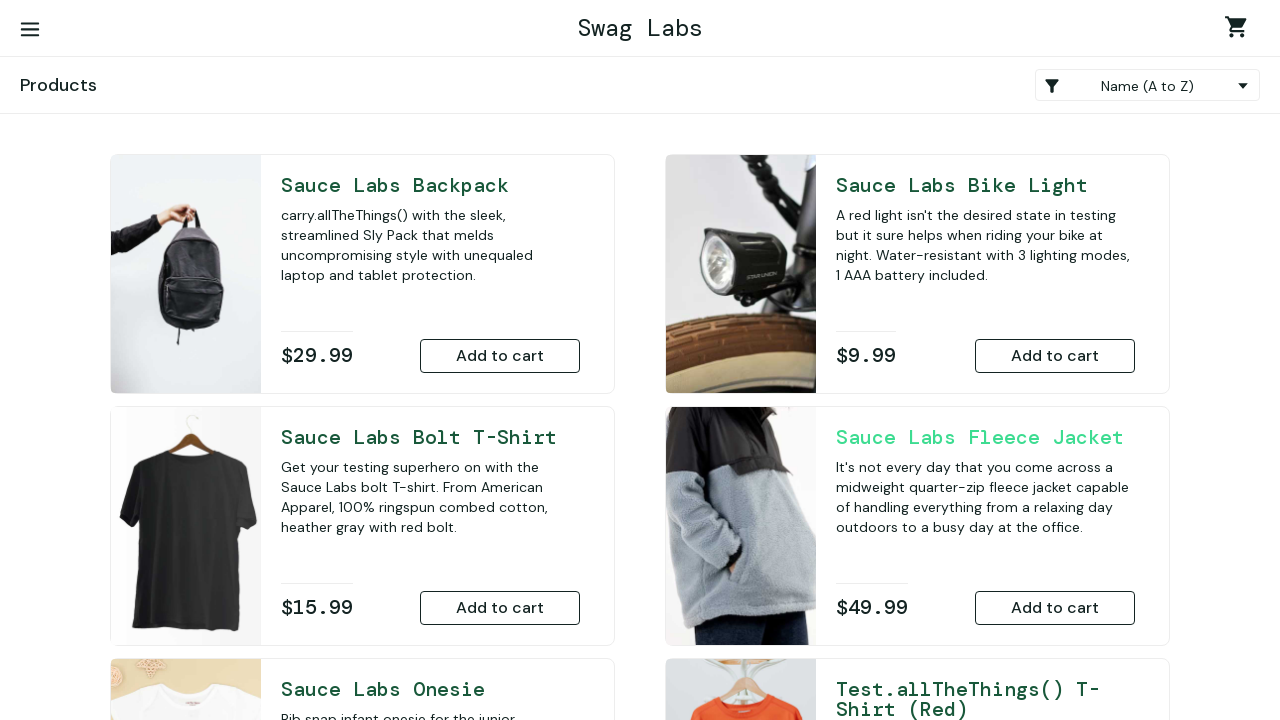

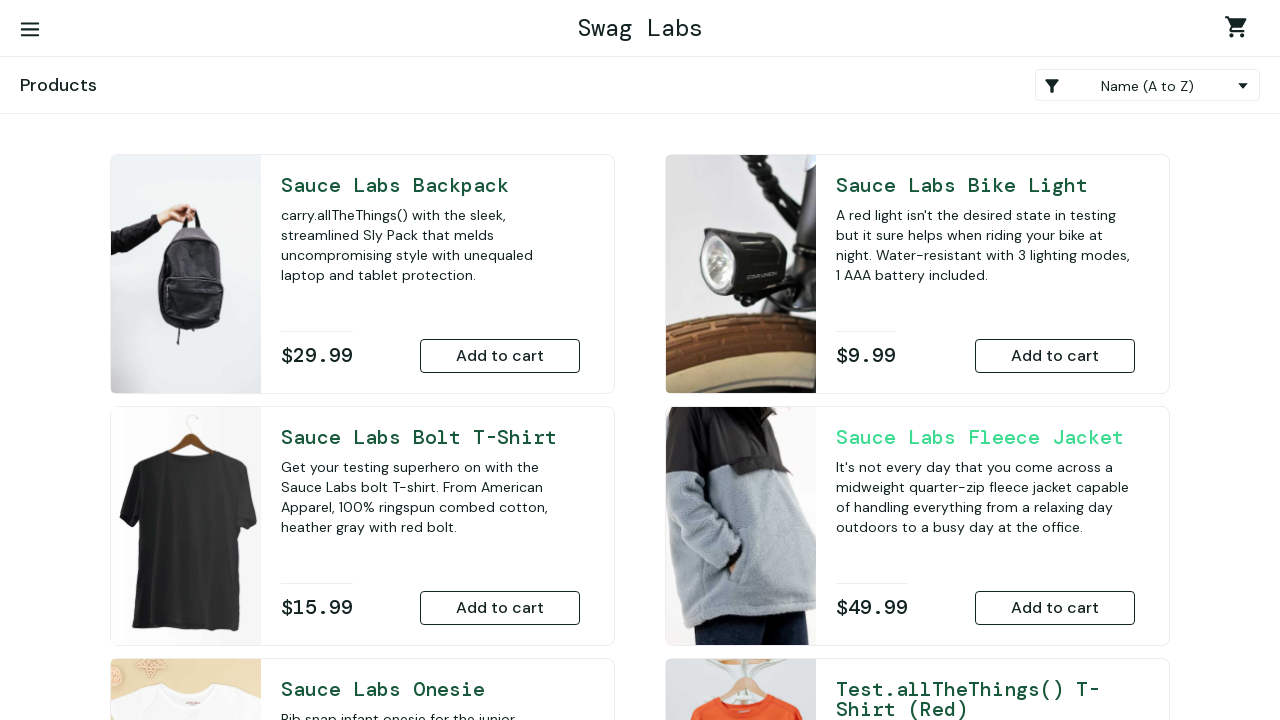